Tests dynamic content loading by clicking a start button and waiting for the "Hello World!" text to appear after an AJAX-style load completes.

Starting URL: http://the-internet.herokuapp.com/dynamic_loading/2

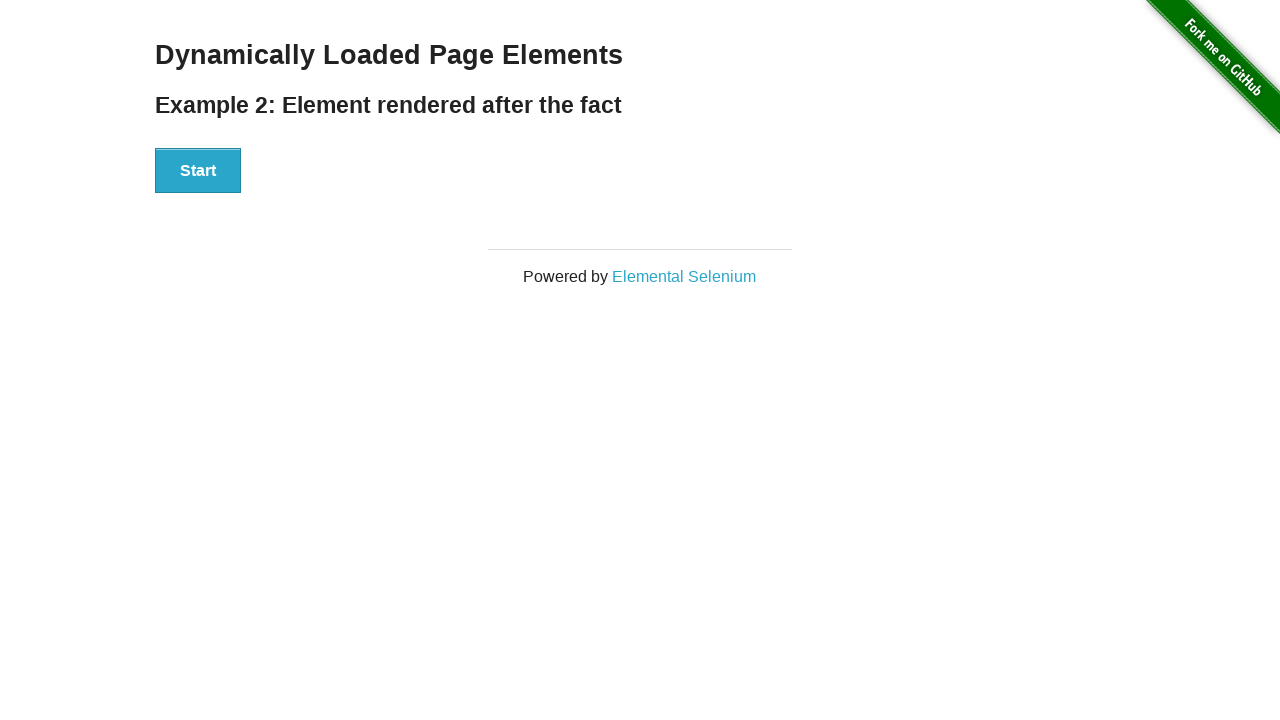

Clicked start button to trigger AJAX-style dynamic content loading at (198, 171) on #start>button
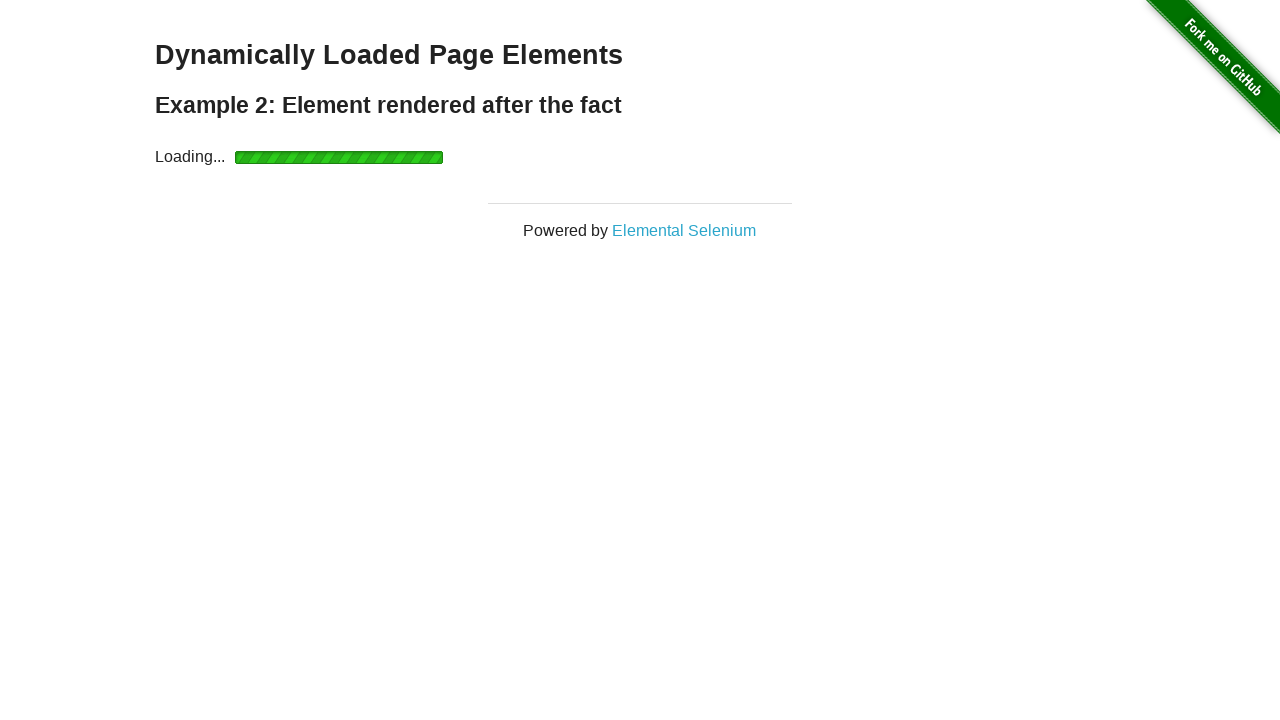

Waited for 'Hello World!' text to appear after dynamic loading completed
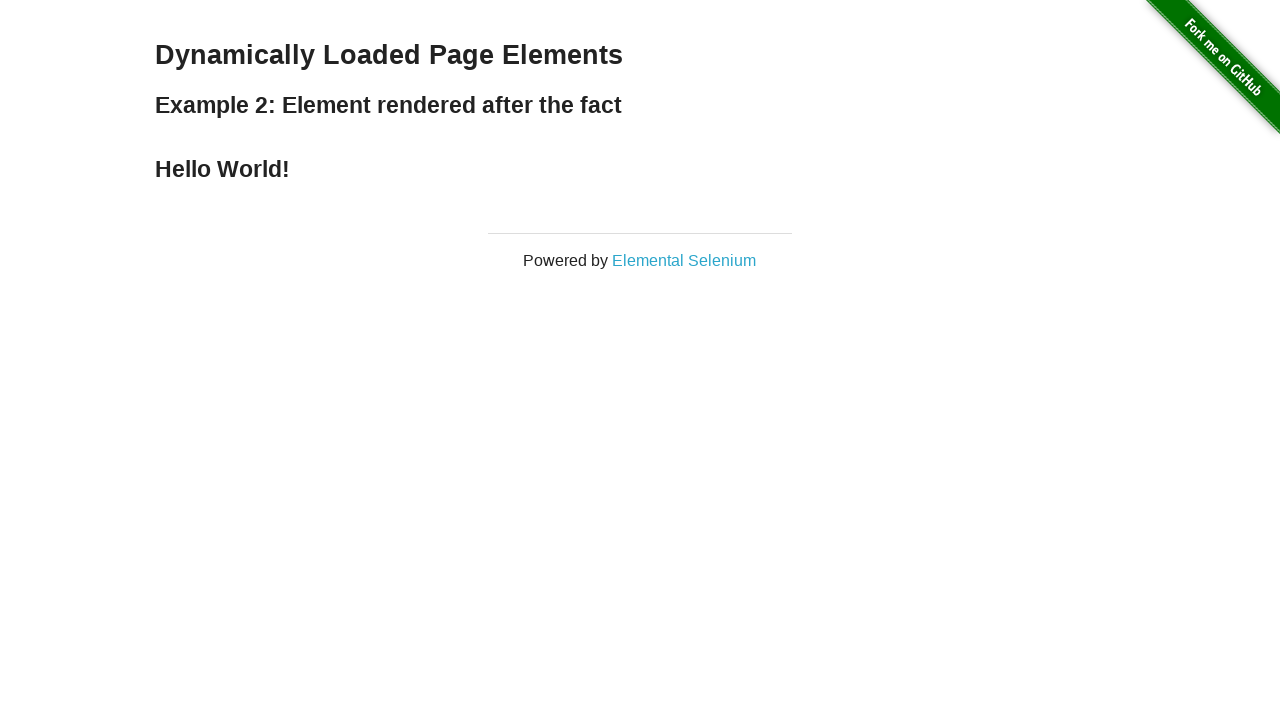

Located the result text element
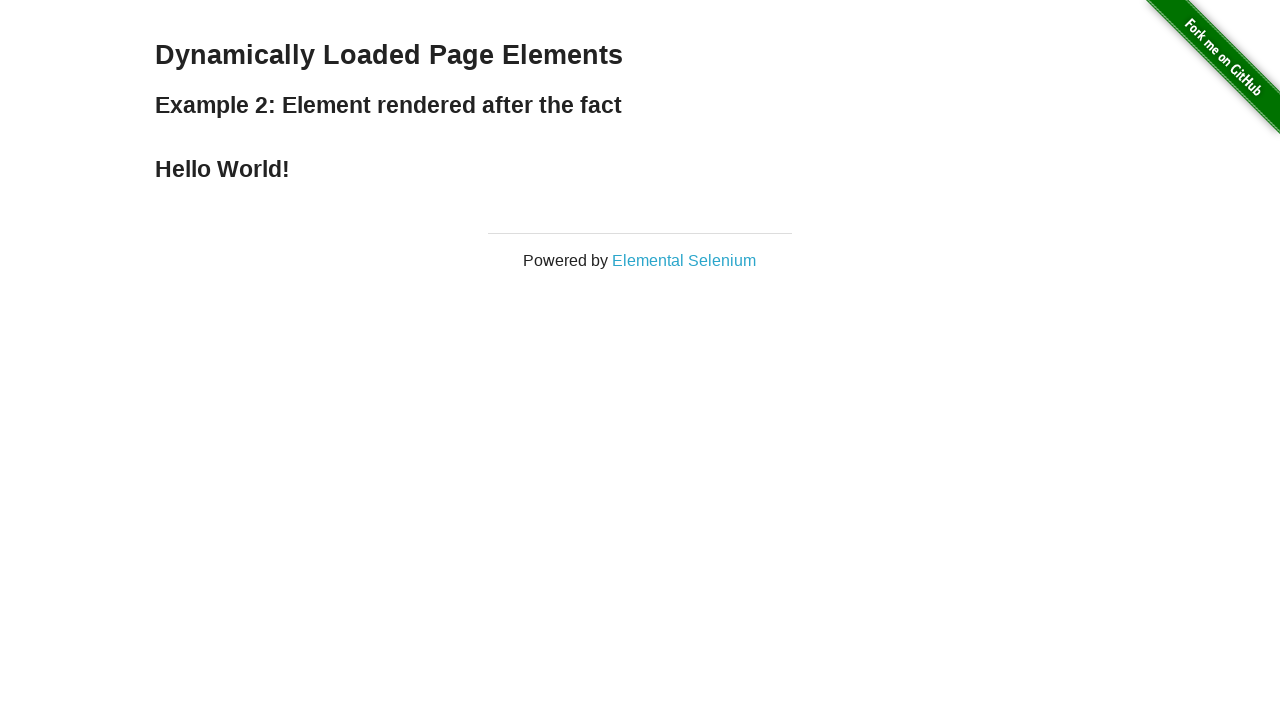

Asserted that result text equals 'Hello World!'
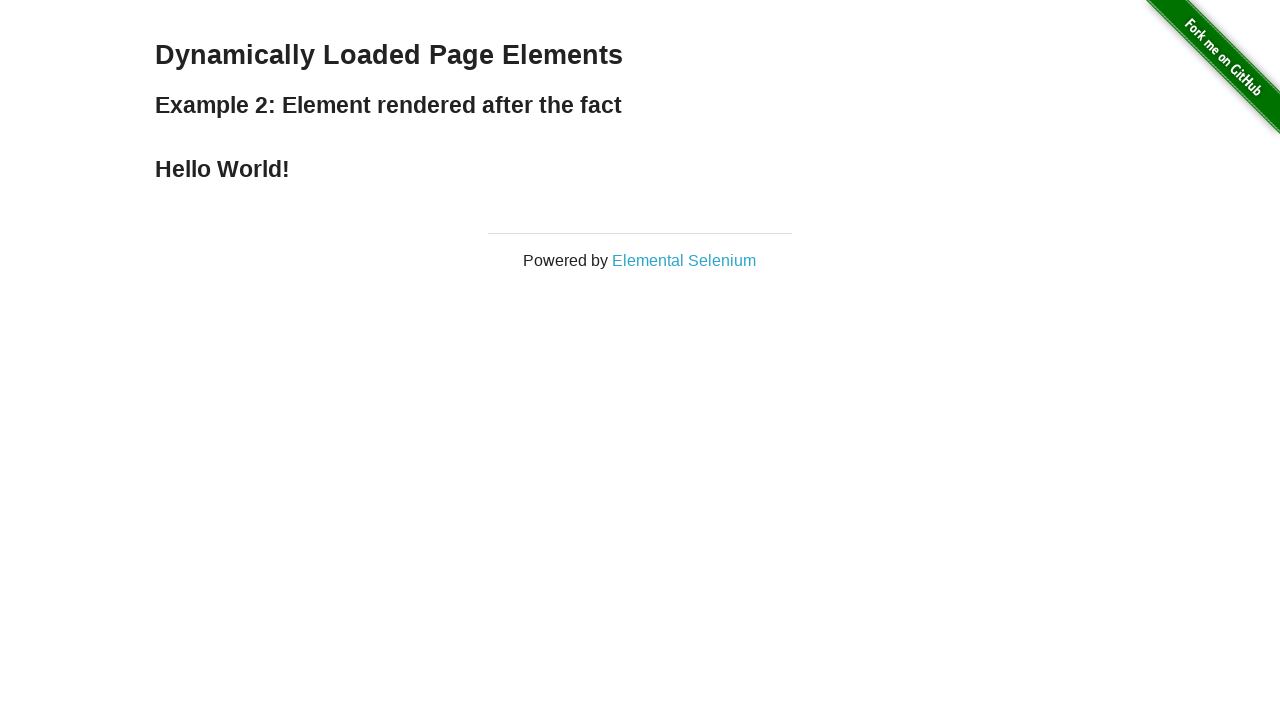

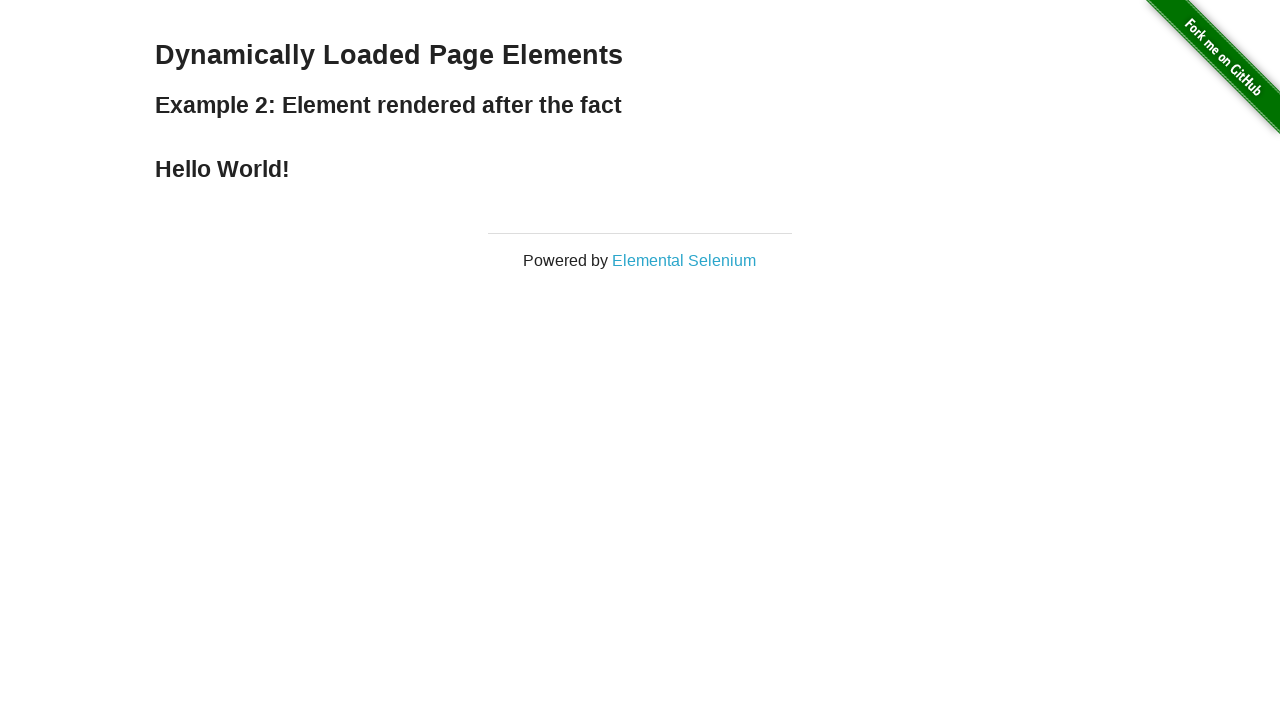